Tests the Contact Us form by navigating to the contact page, filling out the form fields (name, email, subject, message), uploading a file, submitting the form, accepting the alert, and verifying the success message before returning to the home page.

Starting URL: https://automationexercise.com/

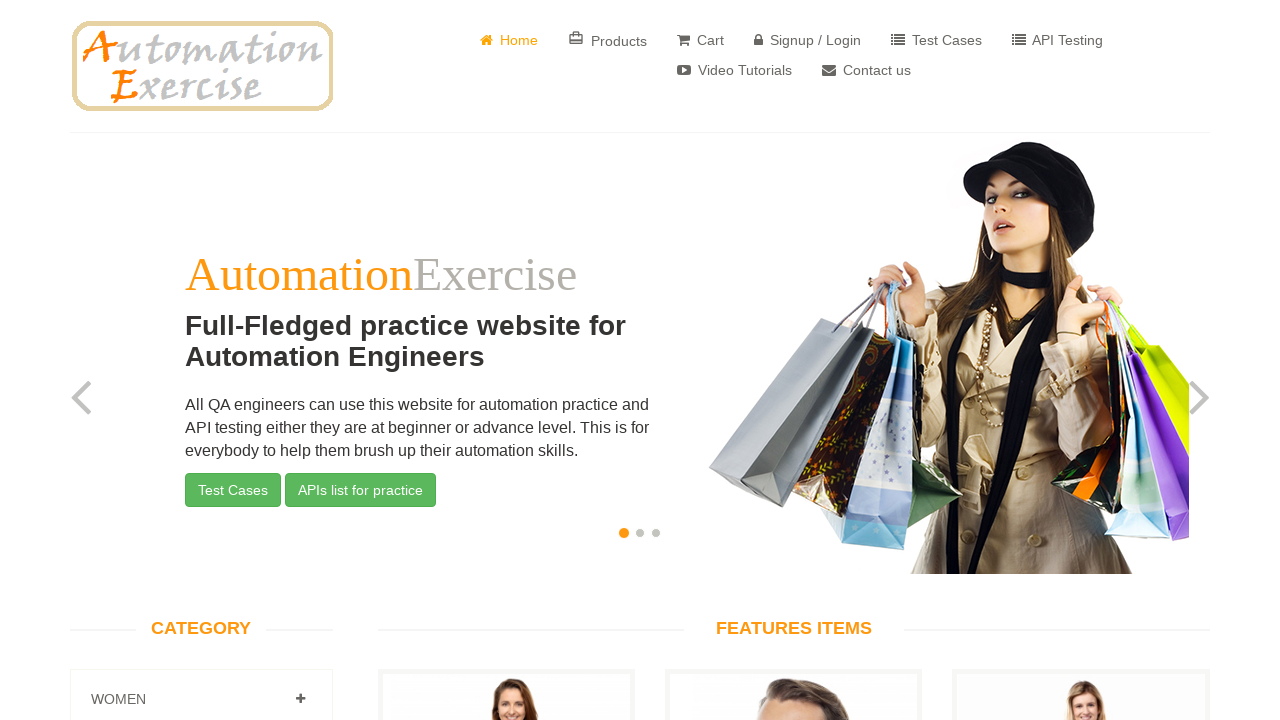

Logo is visible on the page
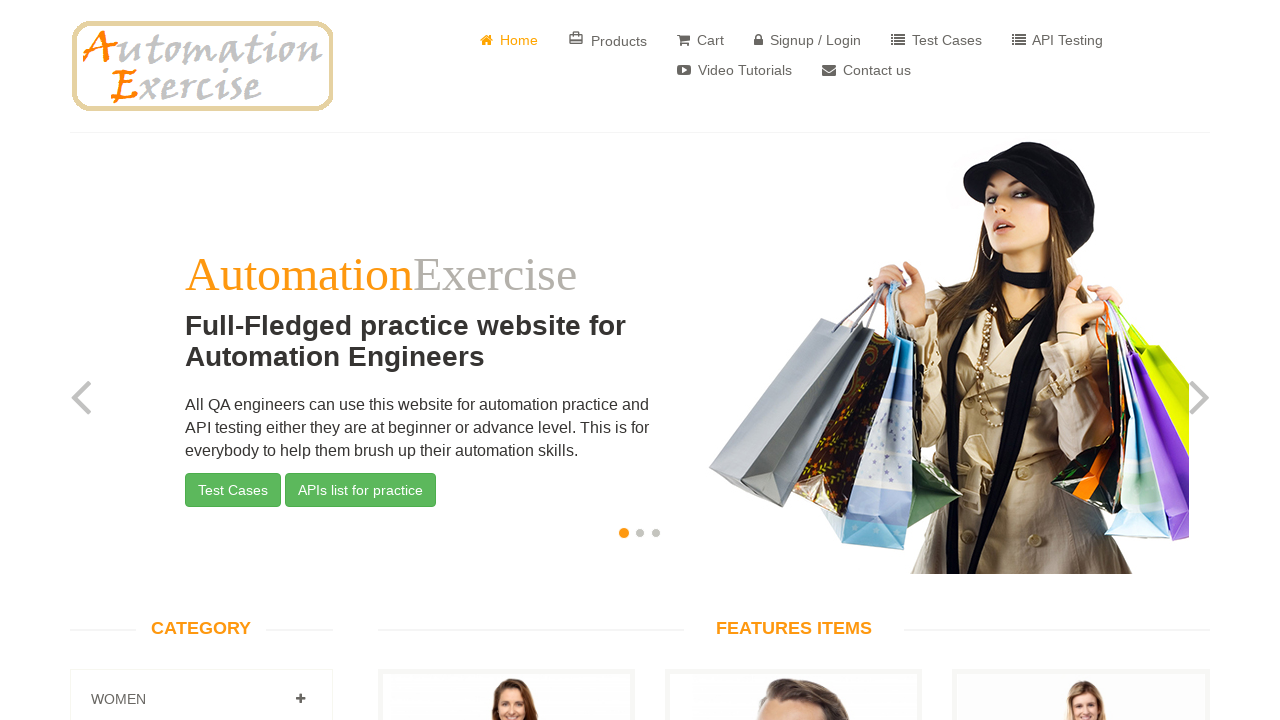

Clicked on 'Contact Us' button to navigate to contact page at (866, 70) on a[href='/contact_us']
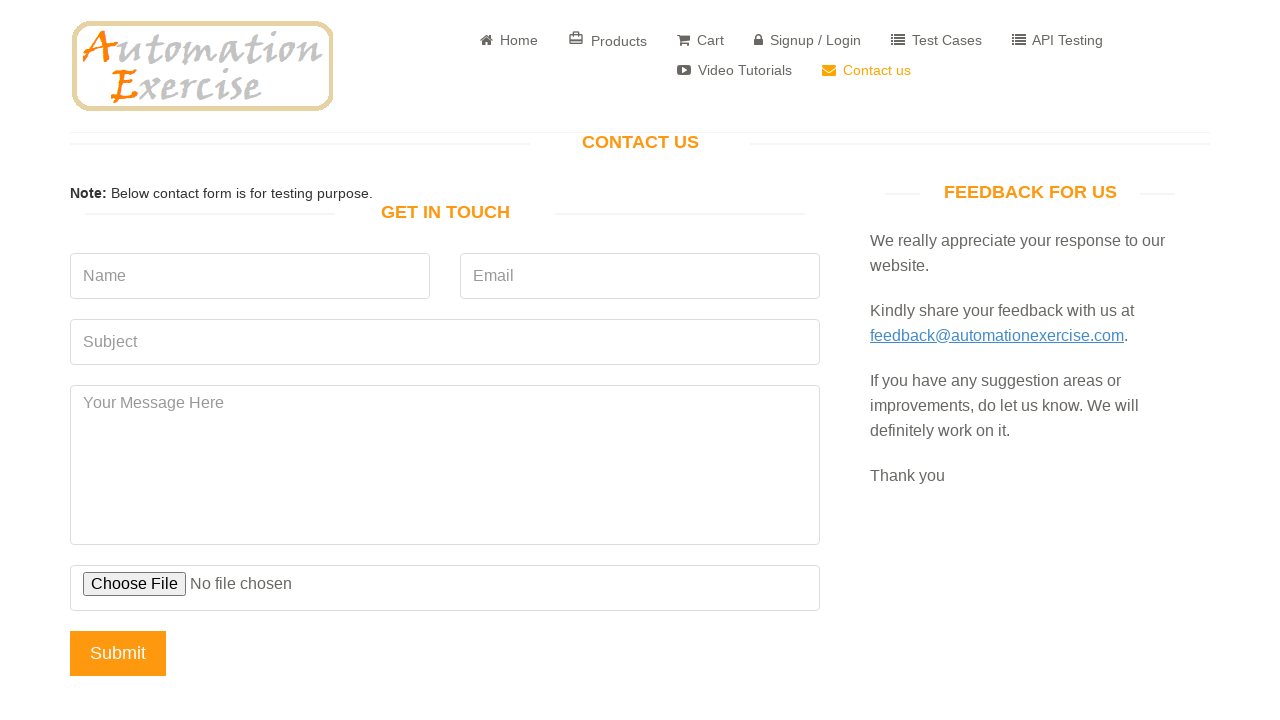

'Get In Touch' heading is visible on contact page
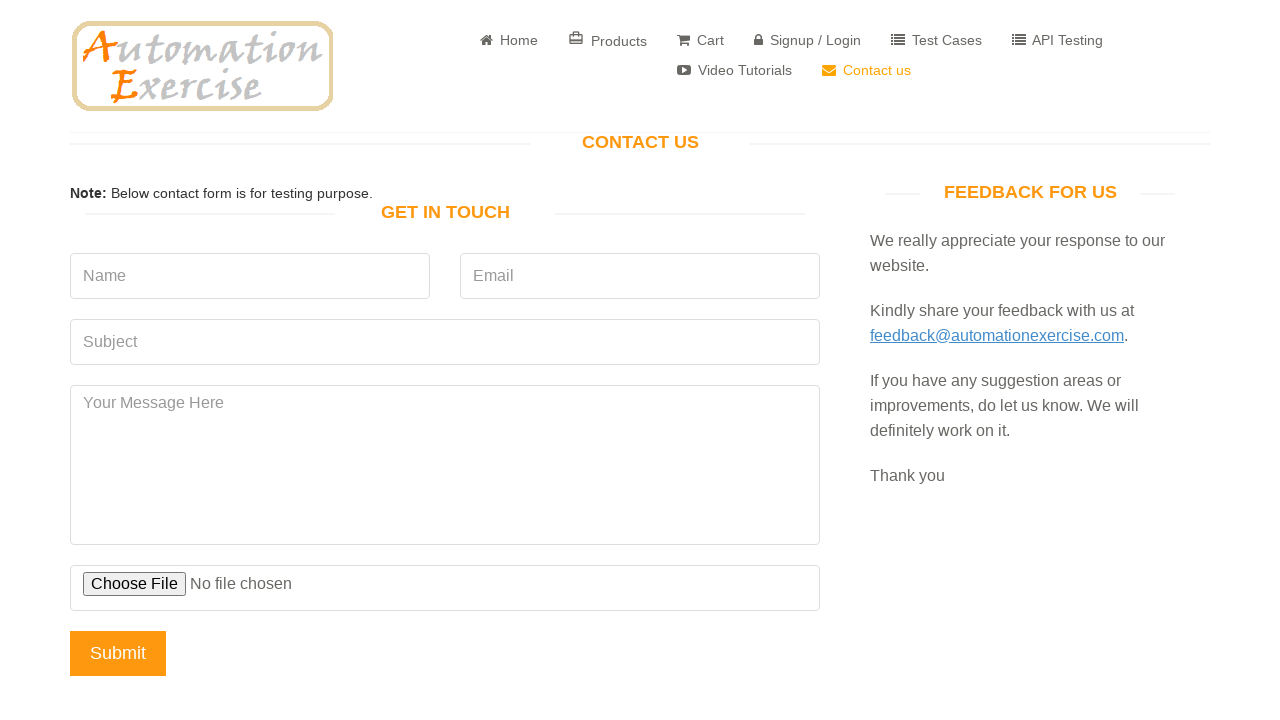

Filled name field with 'John Smith' on input[data-qa='name']
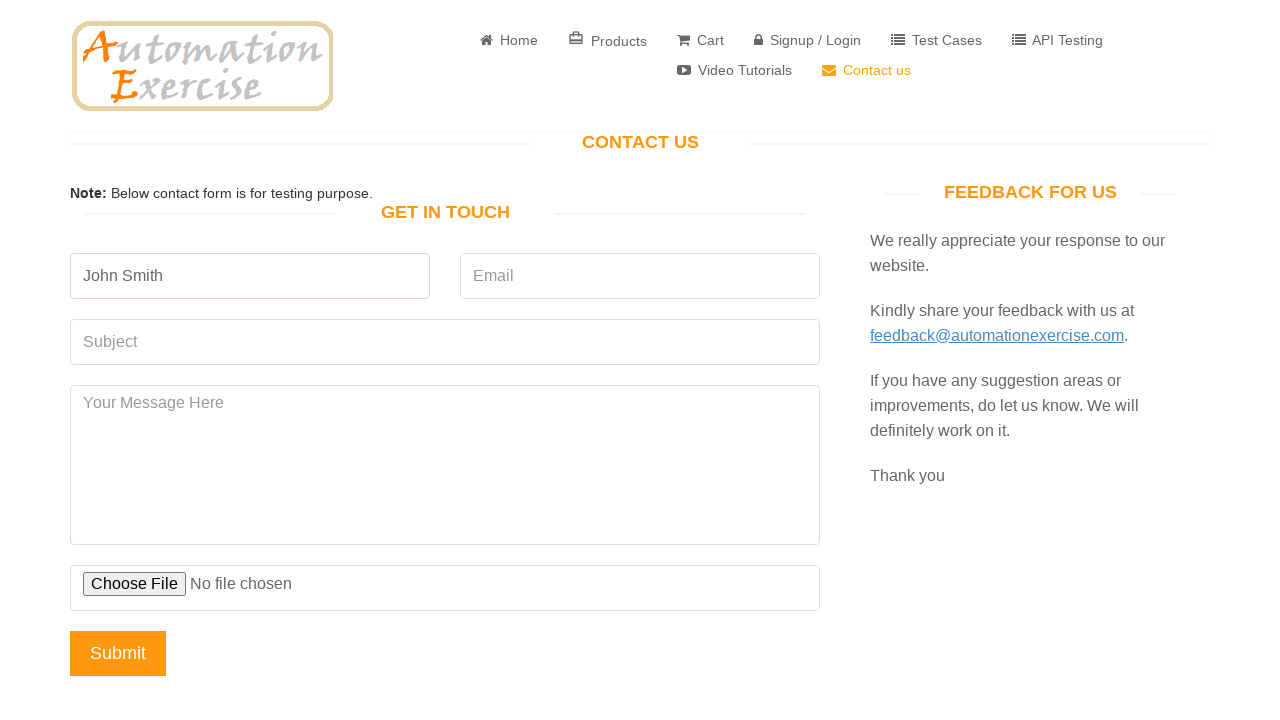

Filled email field with 'johnsmith.test@example.com' on input[data-qa='email']
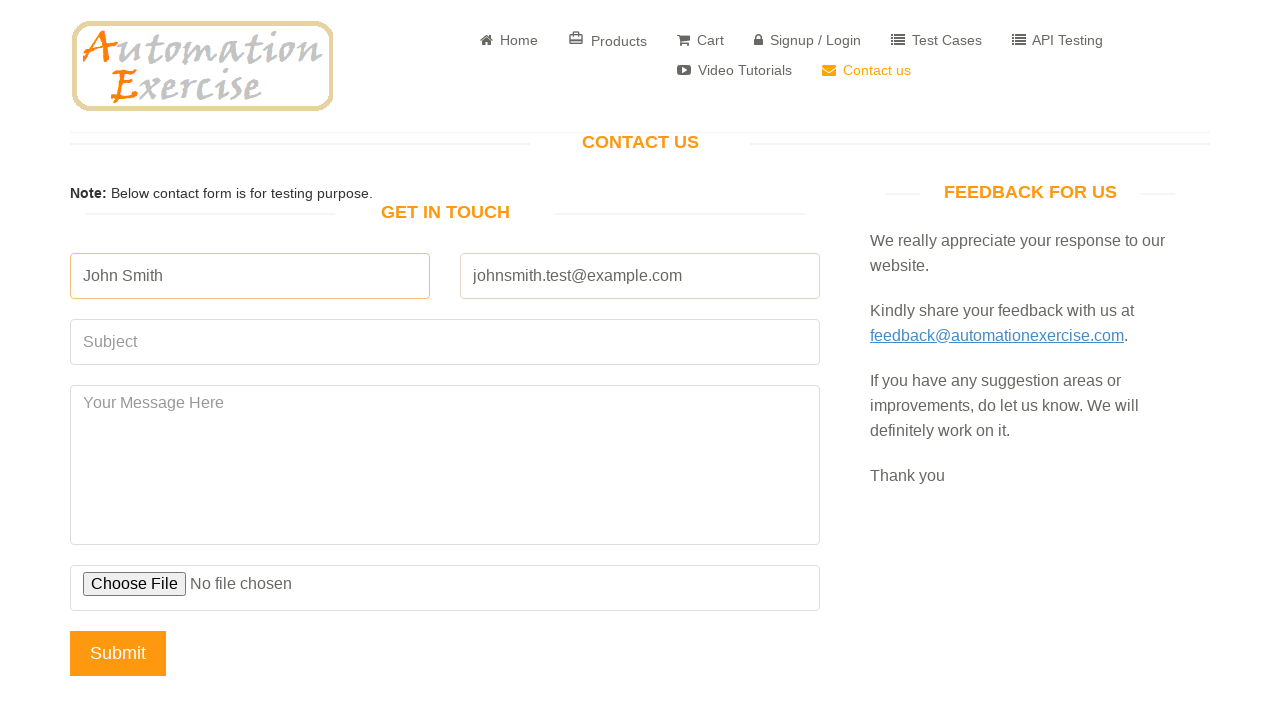

Filled subject field with 'Product Inquiry' on input[data-qa='subject']
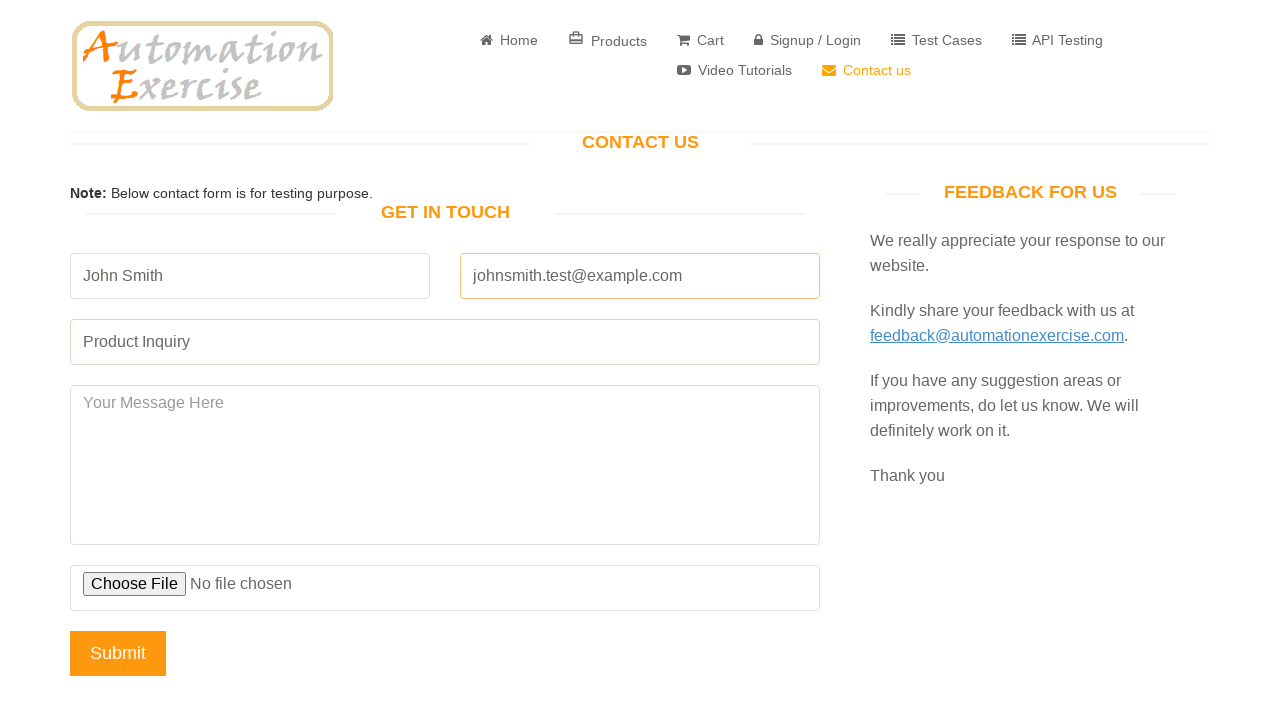

Filled message field with product inquiry message on textarea[data-qa='message']
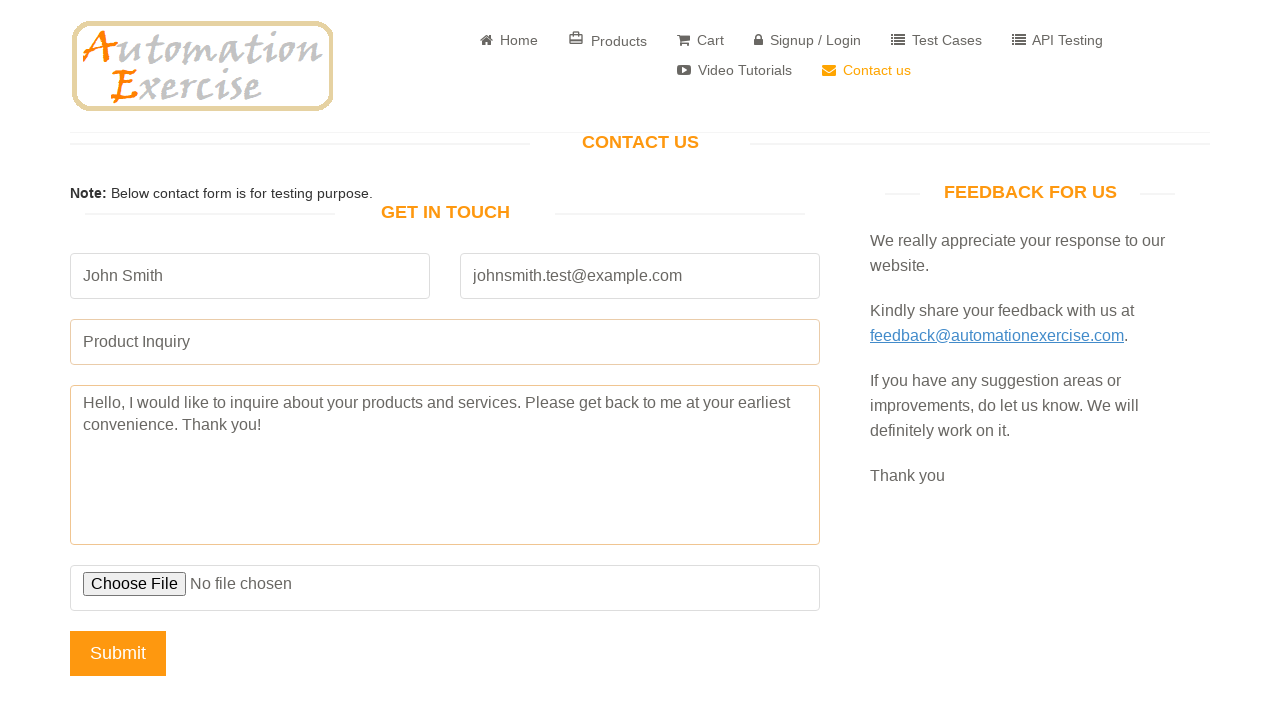

Clicked 'Submit' button to submit contact form at (118, 653) on input[data-qa='submit-button']
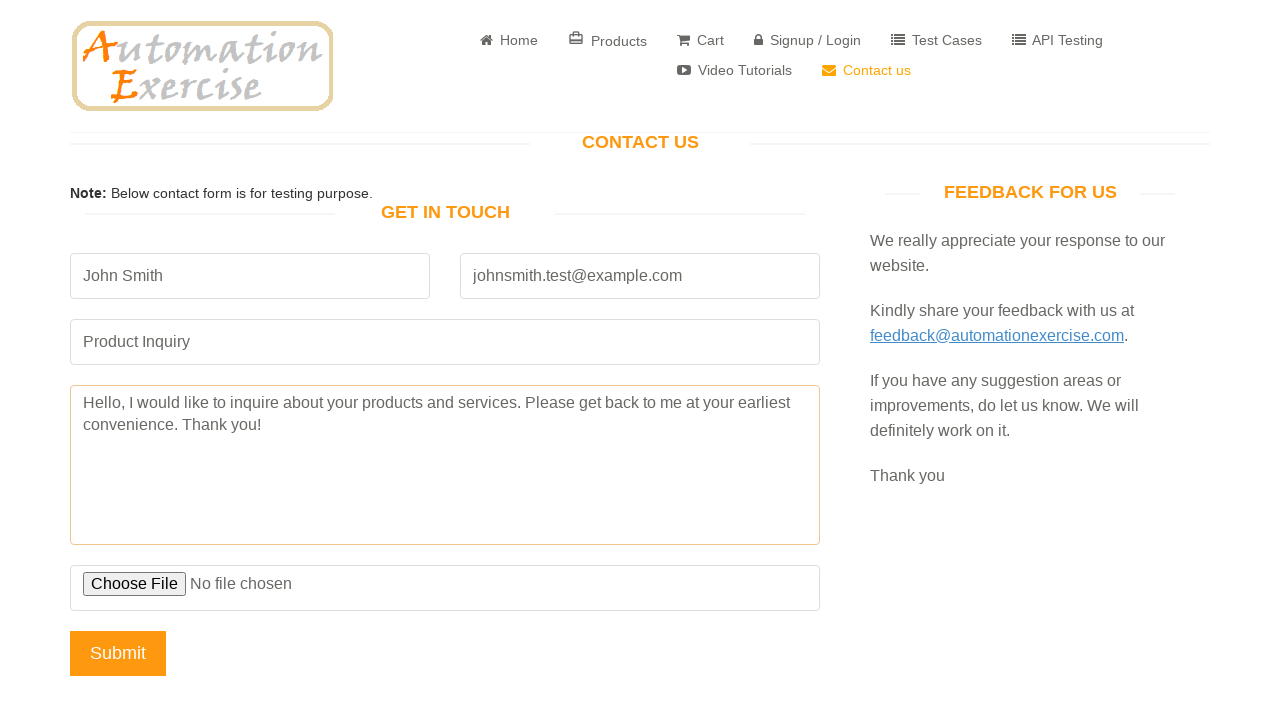

Set up dialog handler to accept alert
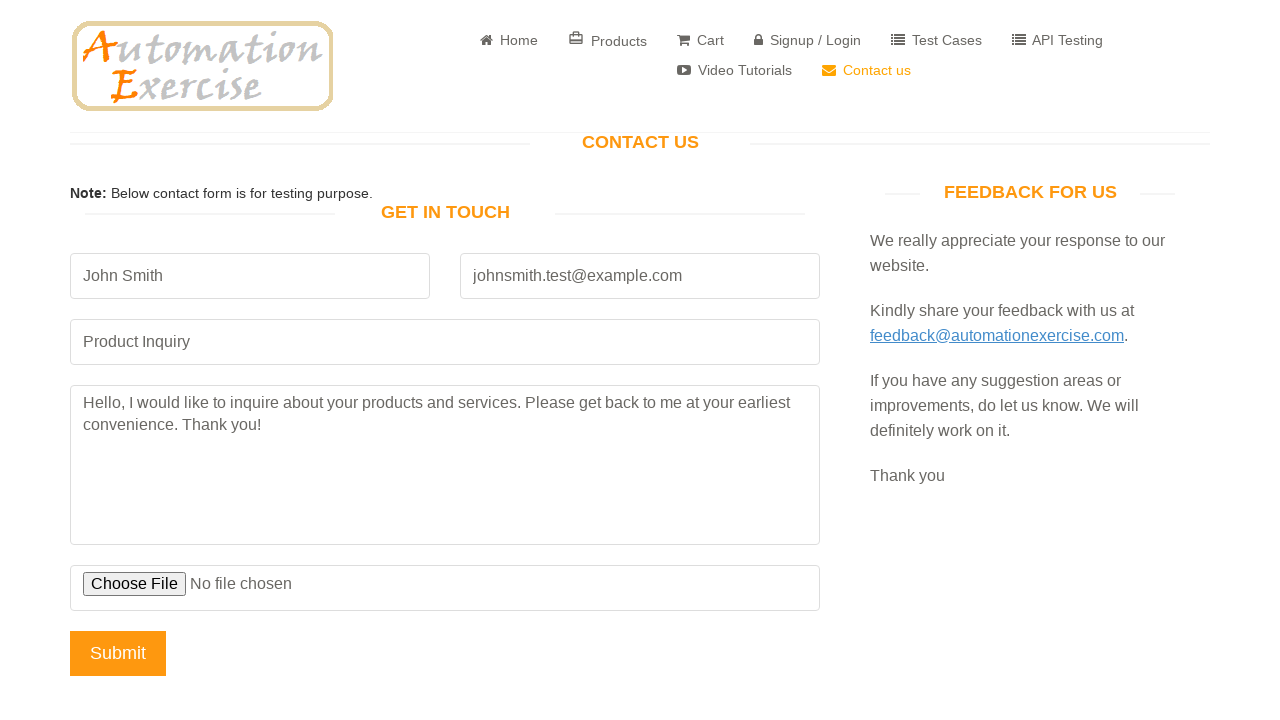

Re-clicked 'Submit' button to trigger alert dialog at (118, 653) on input[data-qa='submit-button']
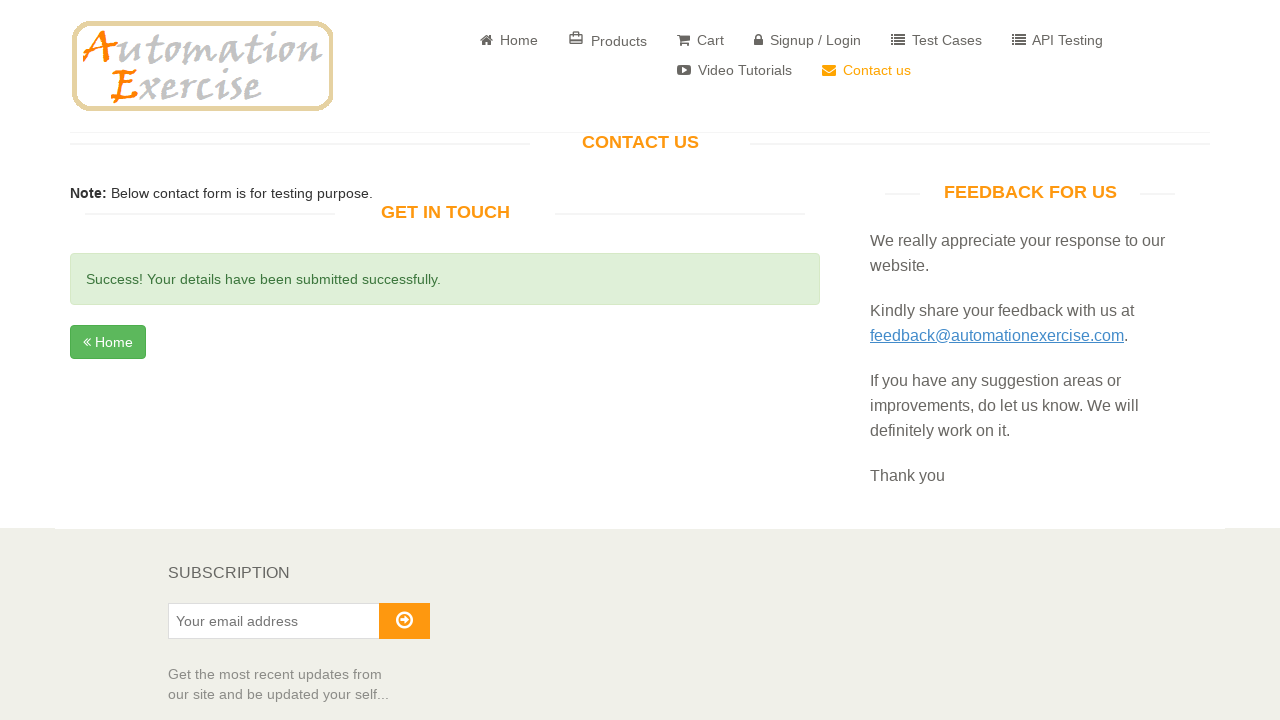

Success message is displayed after form submission
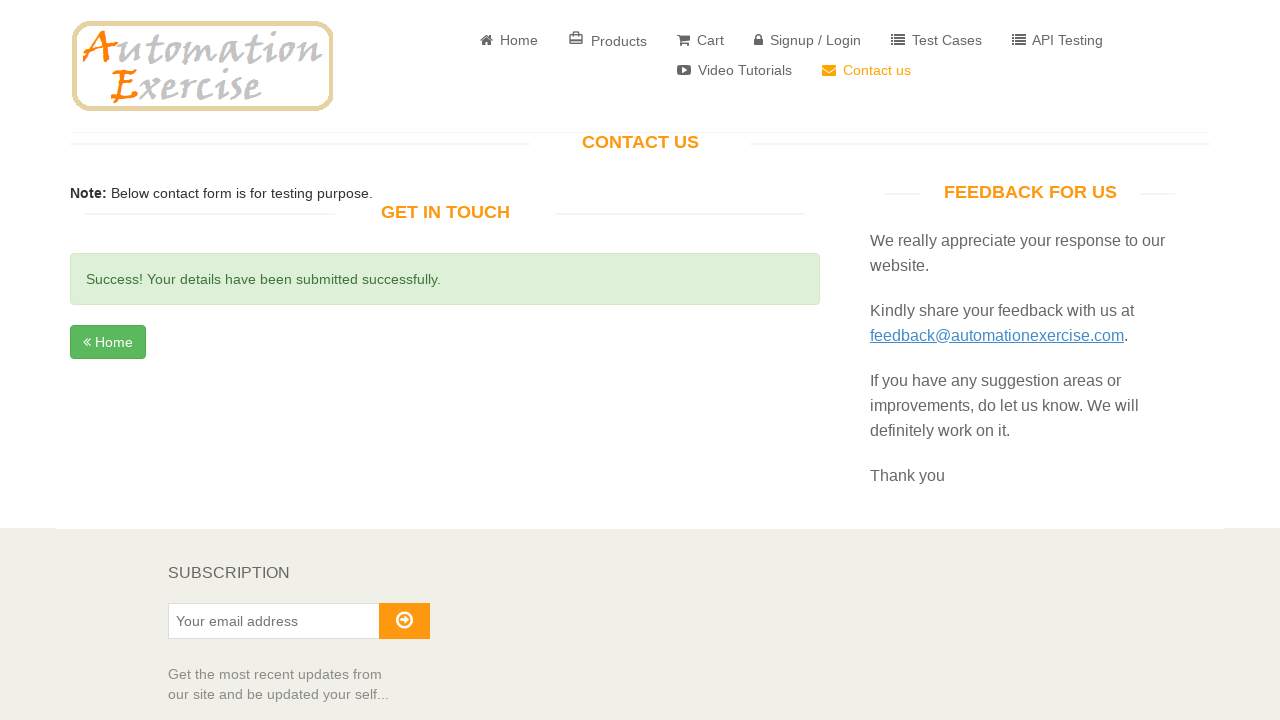

Clicked 'Home' button to return to home page at (509, 40) on a:has-text('Home')
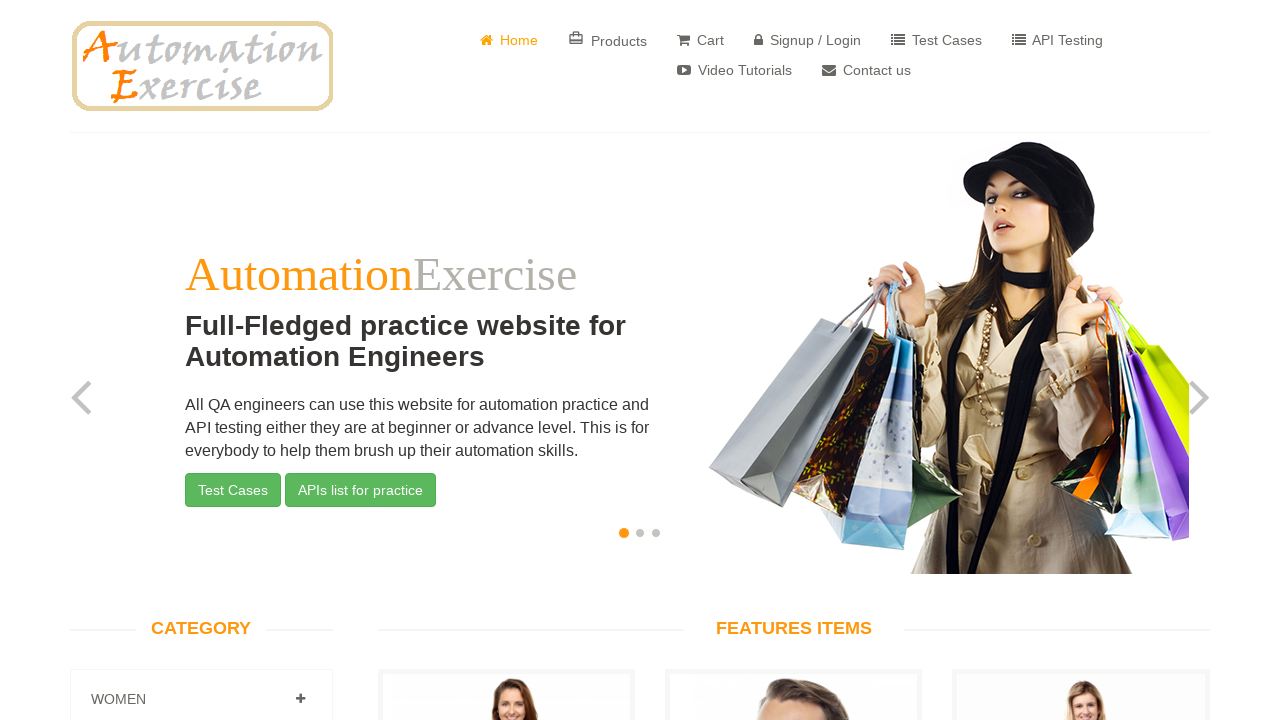

Successfully navigated back to home page
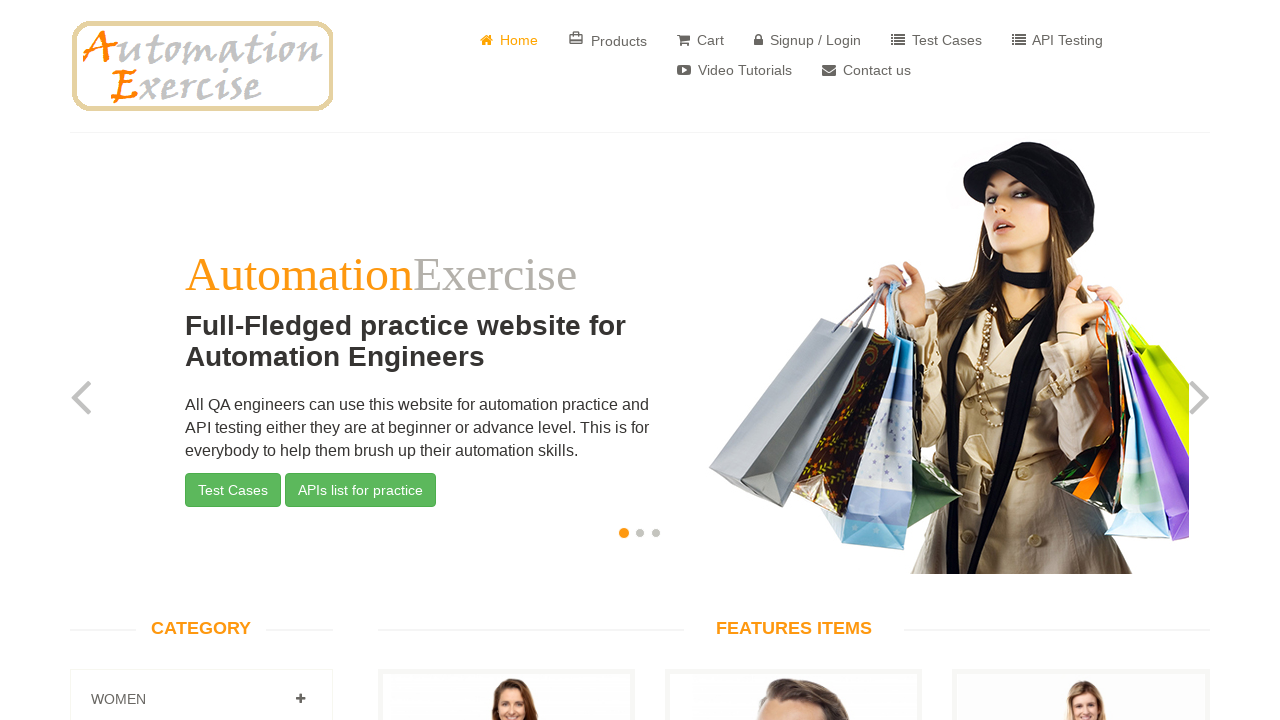

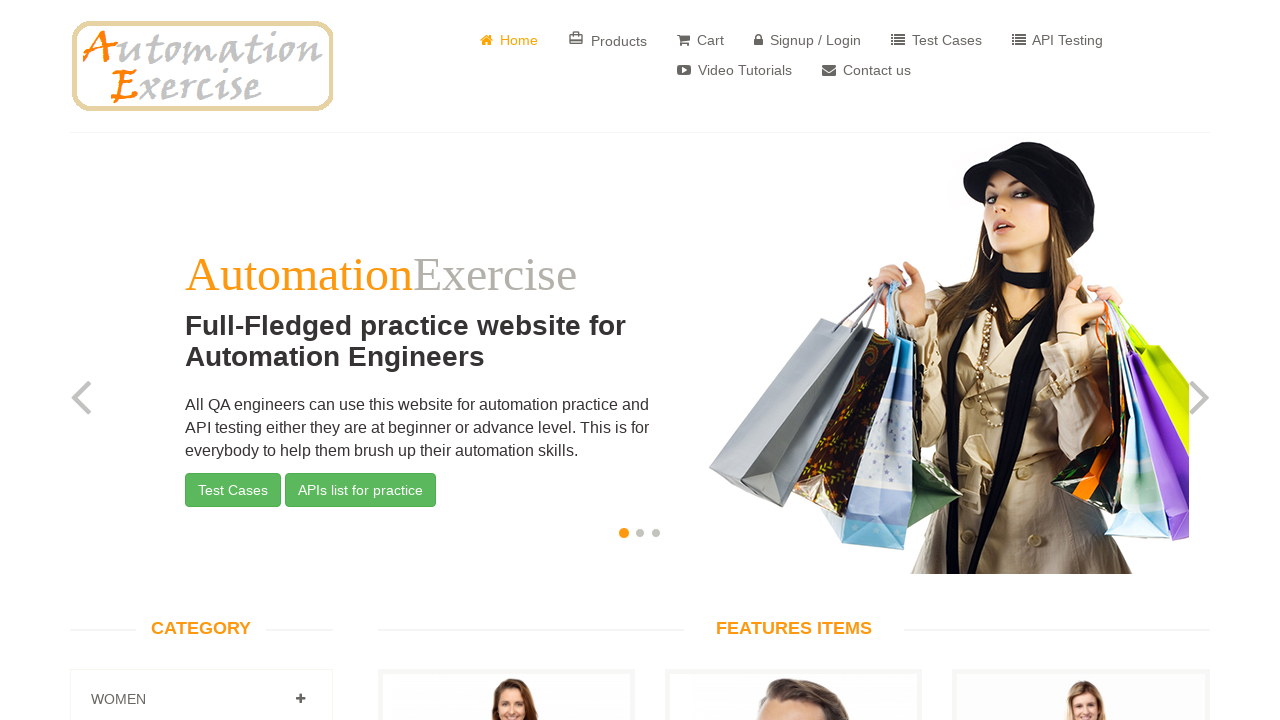